Tests search functionality by filling a search input with a query and submitting it, then verifying the URL contains "search"

Starting URL: https://www.fanvue.com

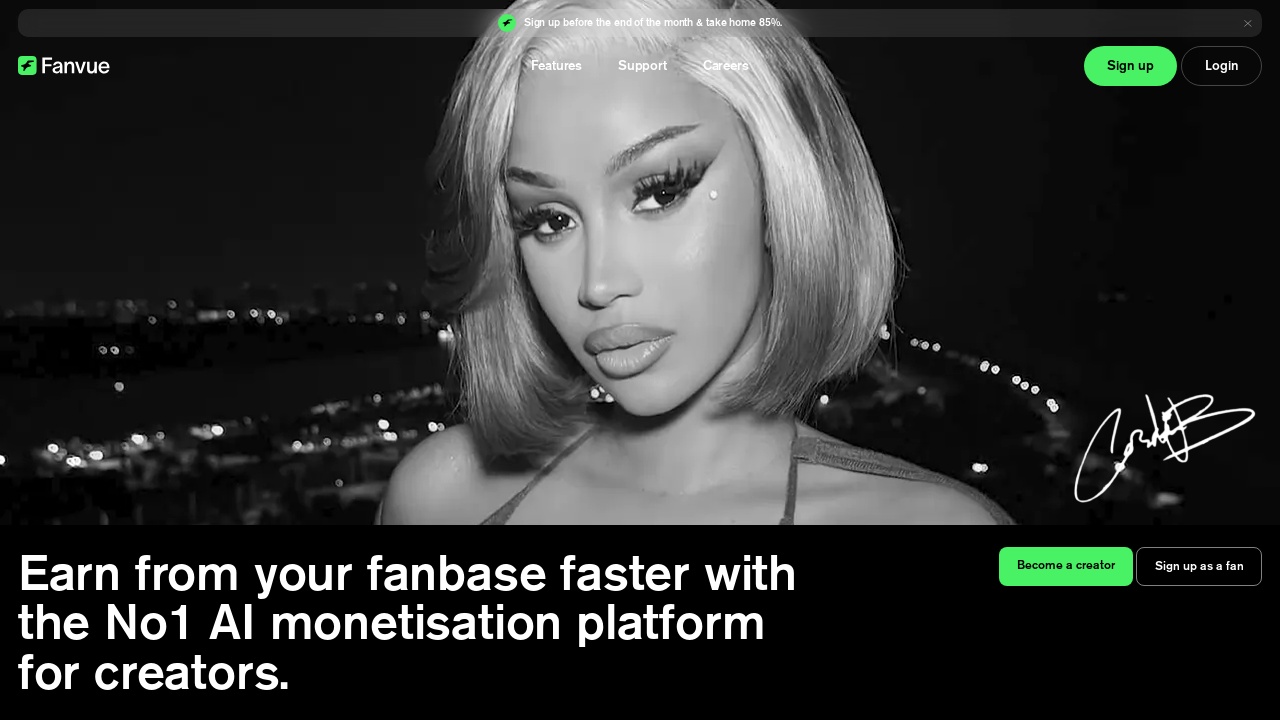

Located search input field
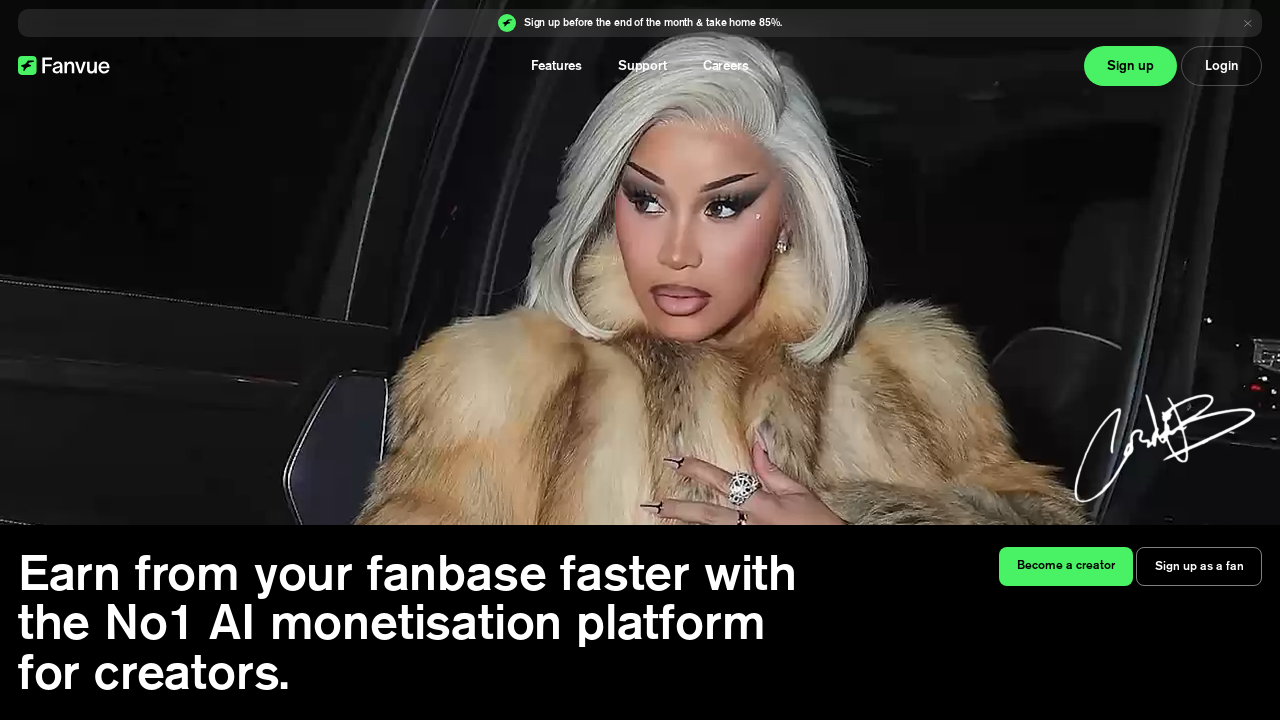

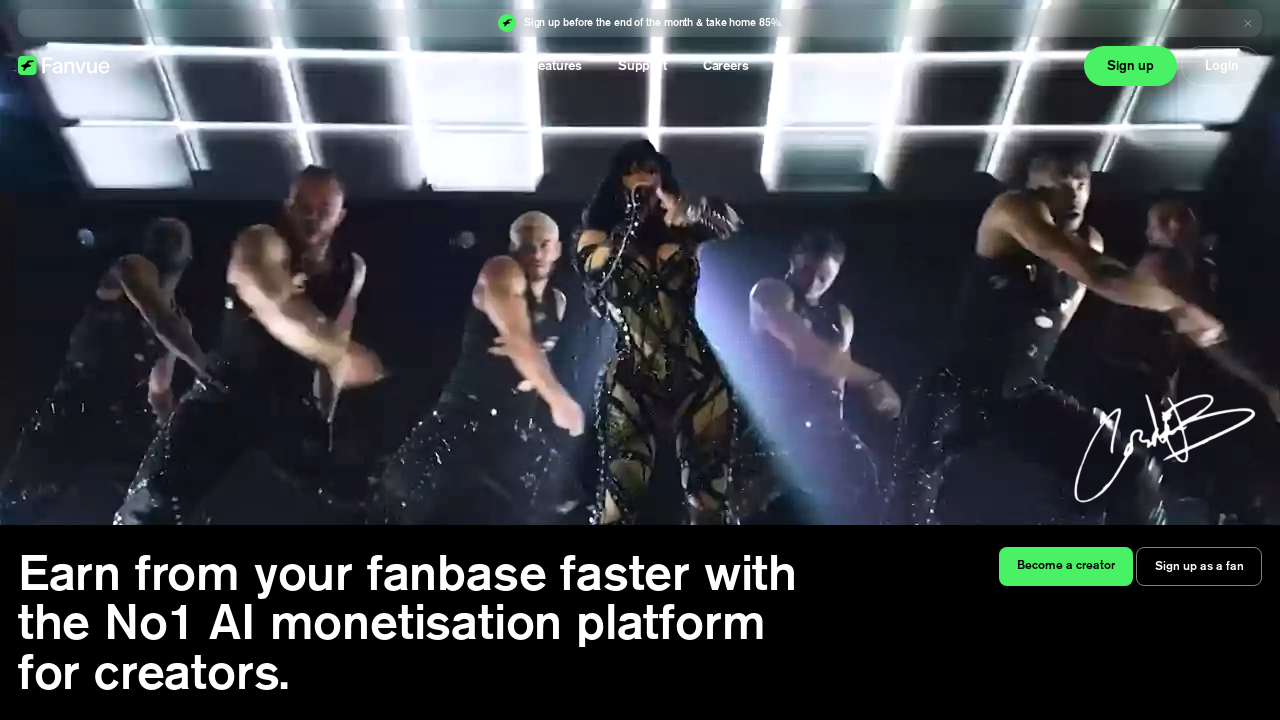